Tests the subtraction functionality of the scientific calculator by entering two numbers, clicking the minus operator, and verifying the result

Starting URL: https://www.calculator.net/

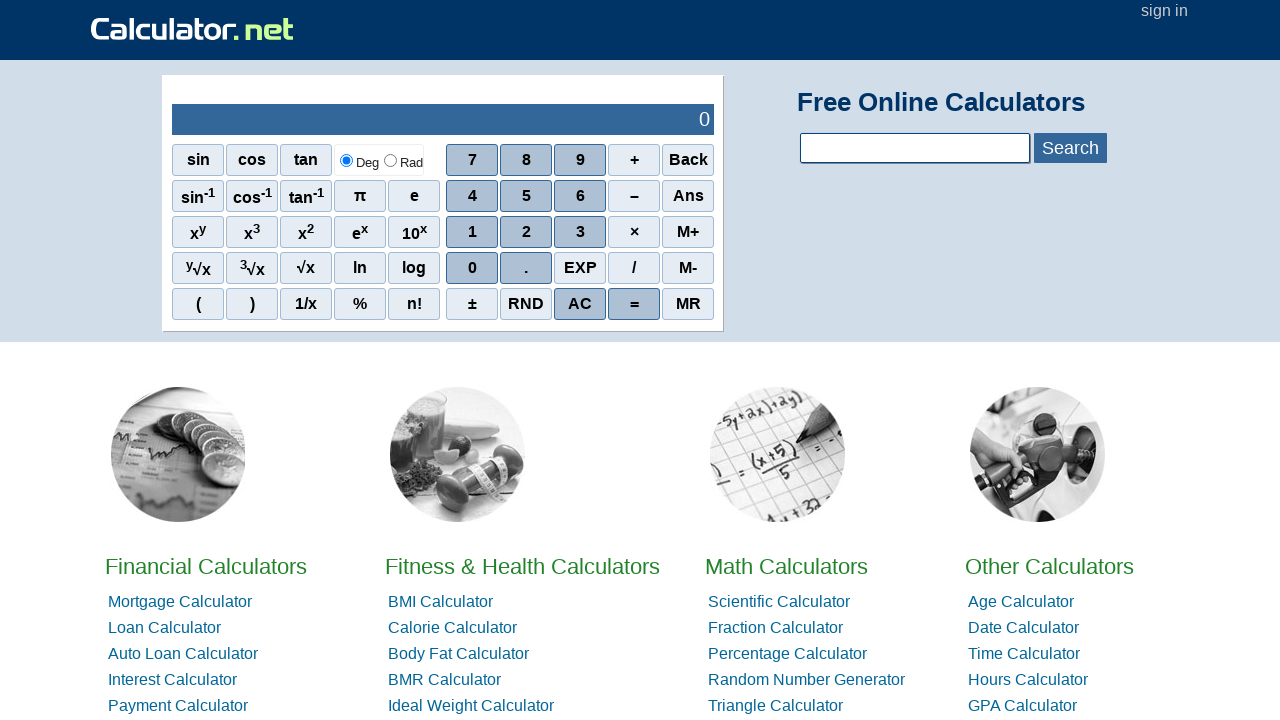

Navigated to Calculator.net homepage
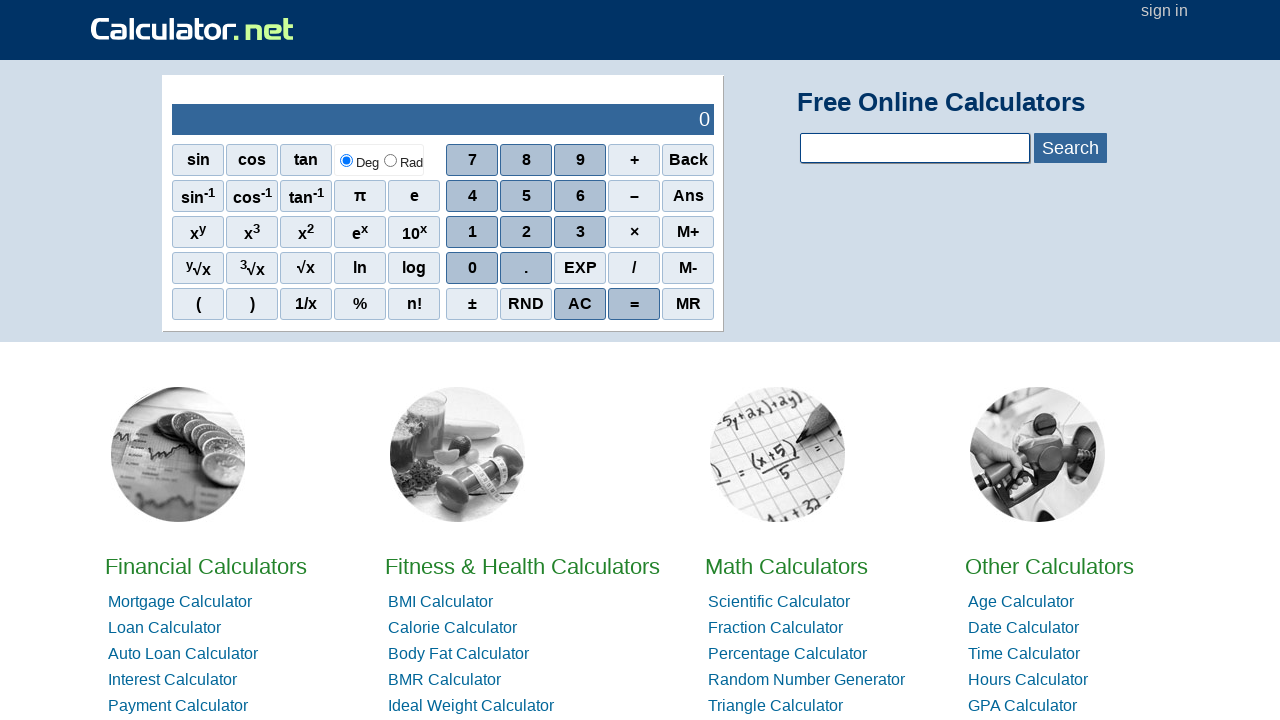

Entered first number: 93
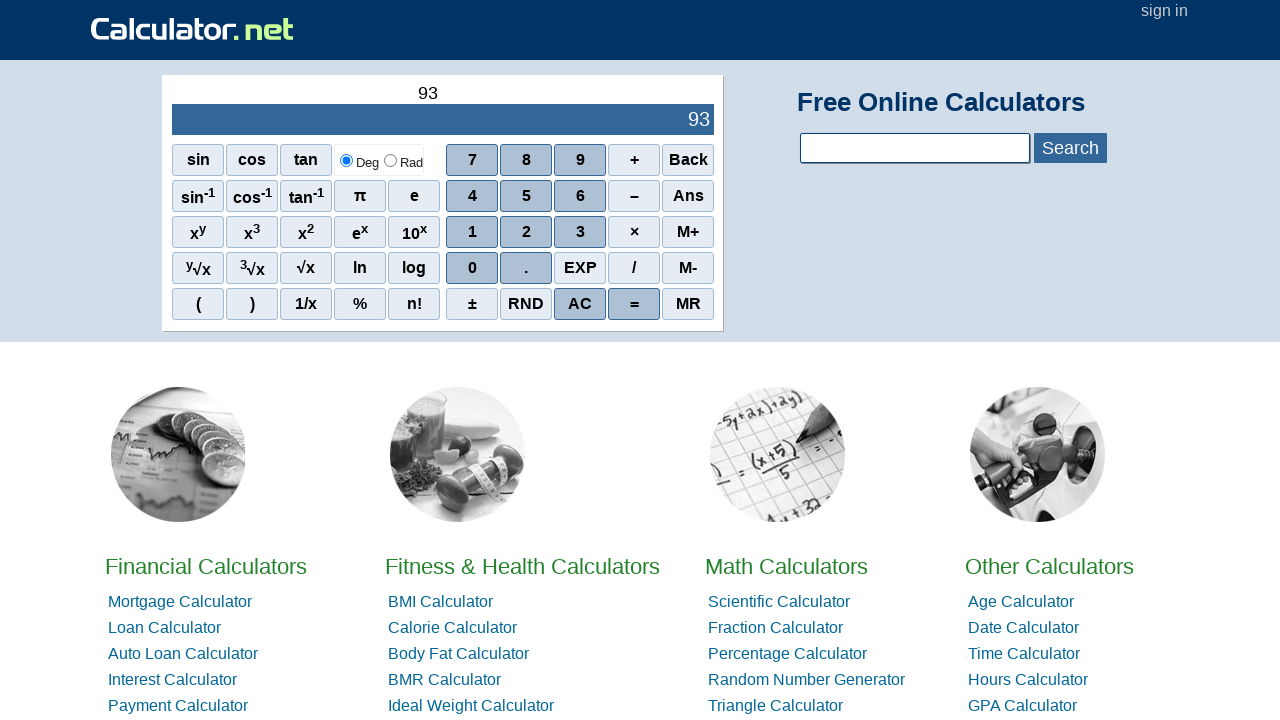

Clicked subtraction operator at (634, 196) on xpath=//div[2]/span[4][@class='sciop']
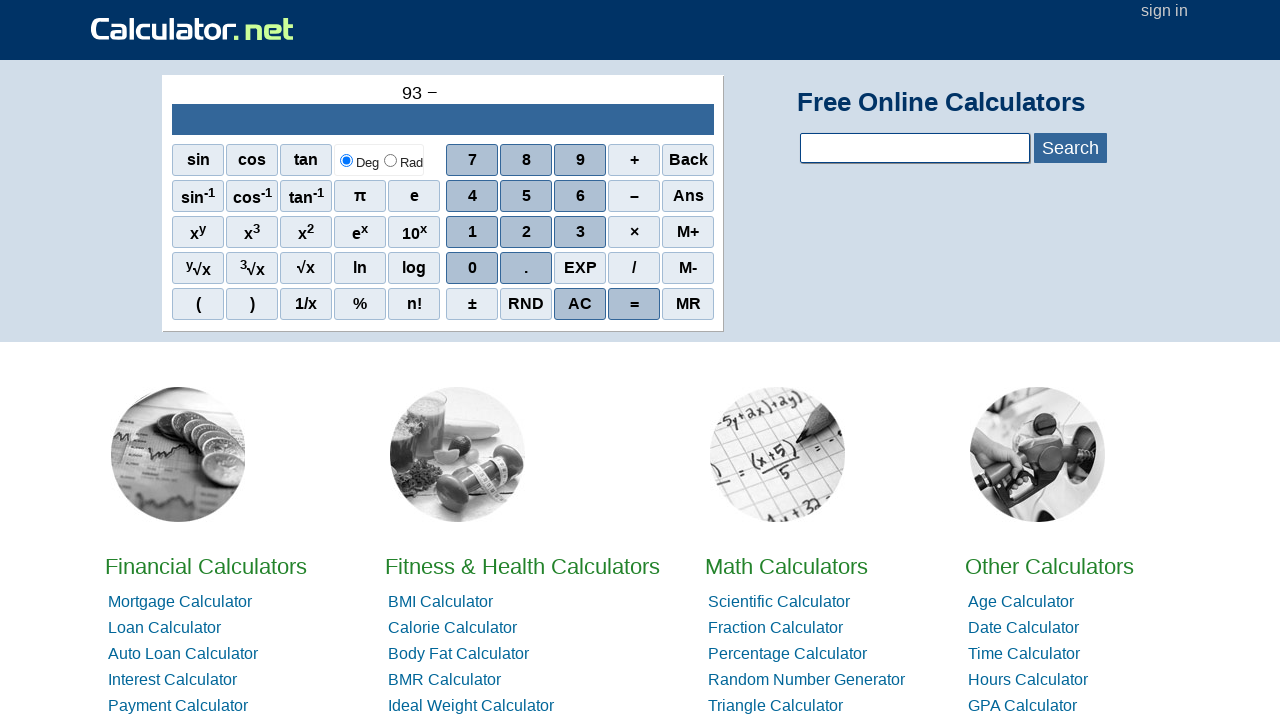

Entered second number: 48
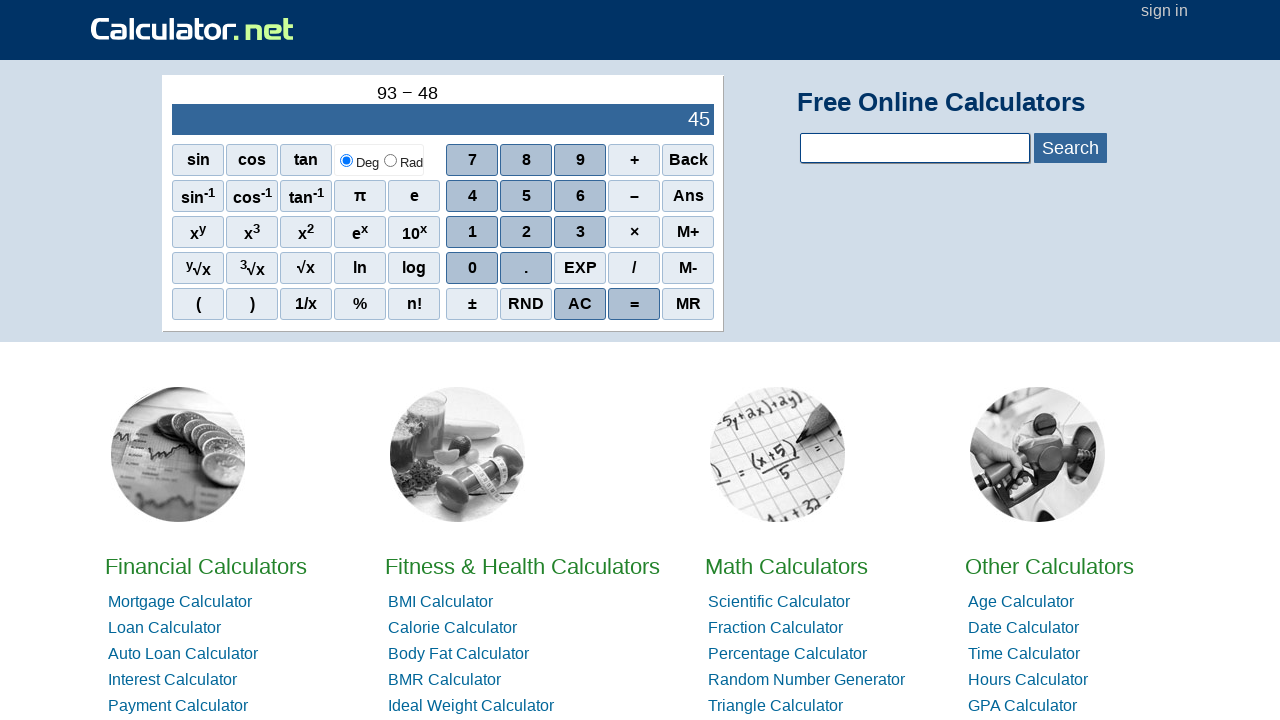

Clicked equals button to calculate result at (634, 304) on xpath=//div[5]/span[4][@class='scieq']
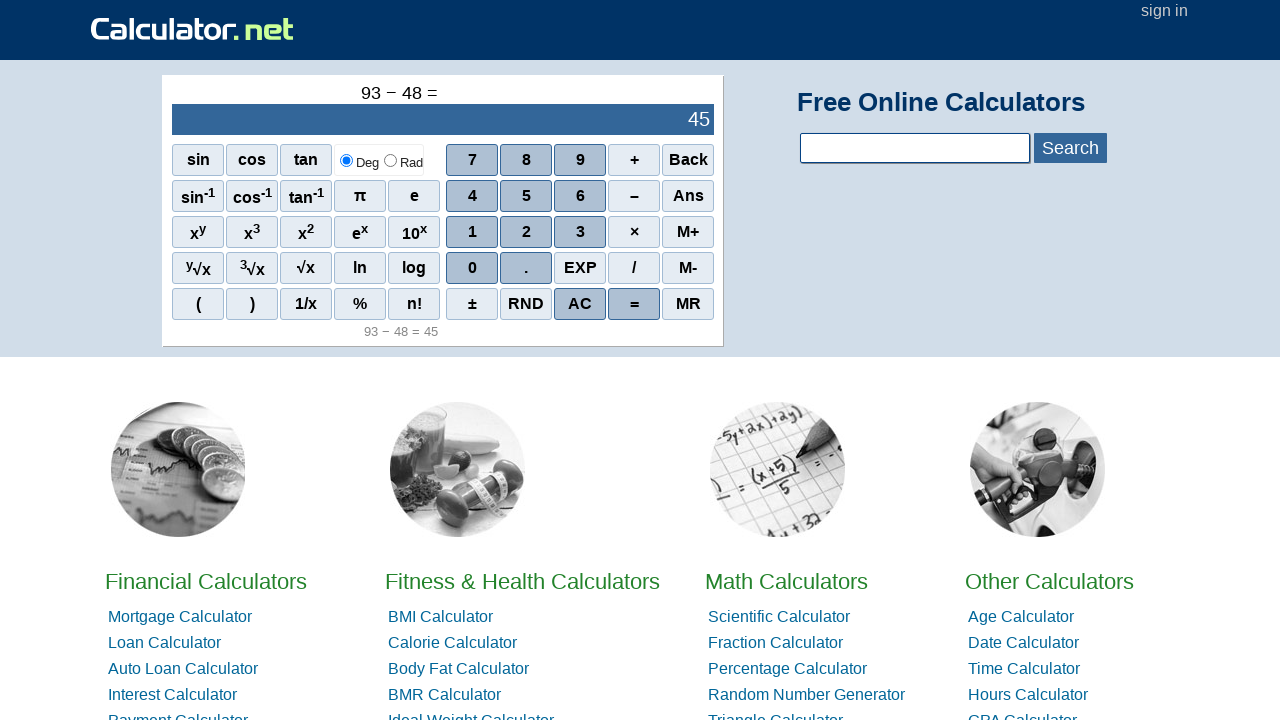

Result displayed in output field
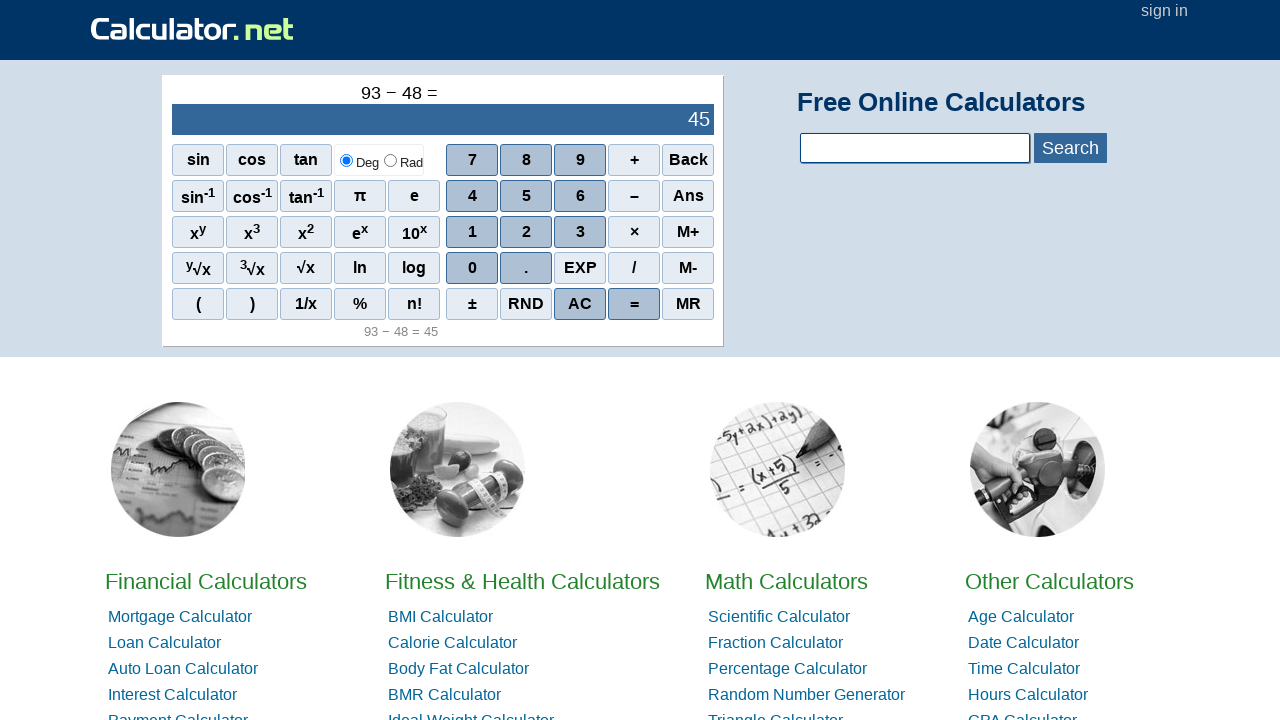

Clicked AC (All Clear) button to reset calculator at (580, 304) on xpath=//div[5]/span[3][@class='scieq']
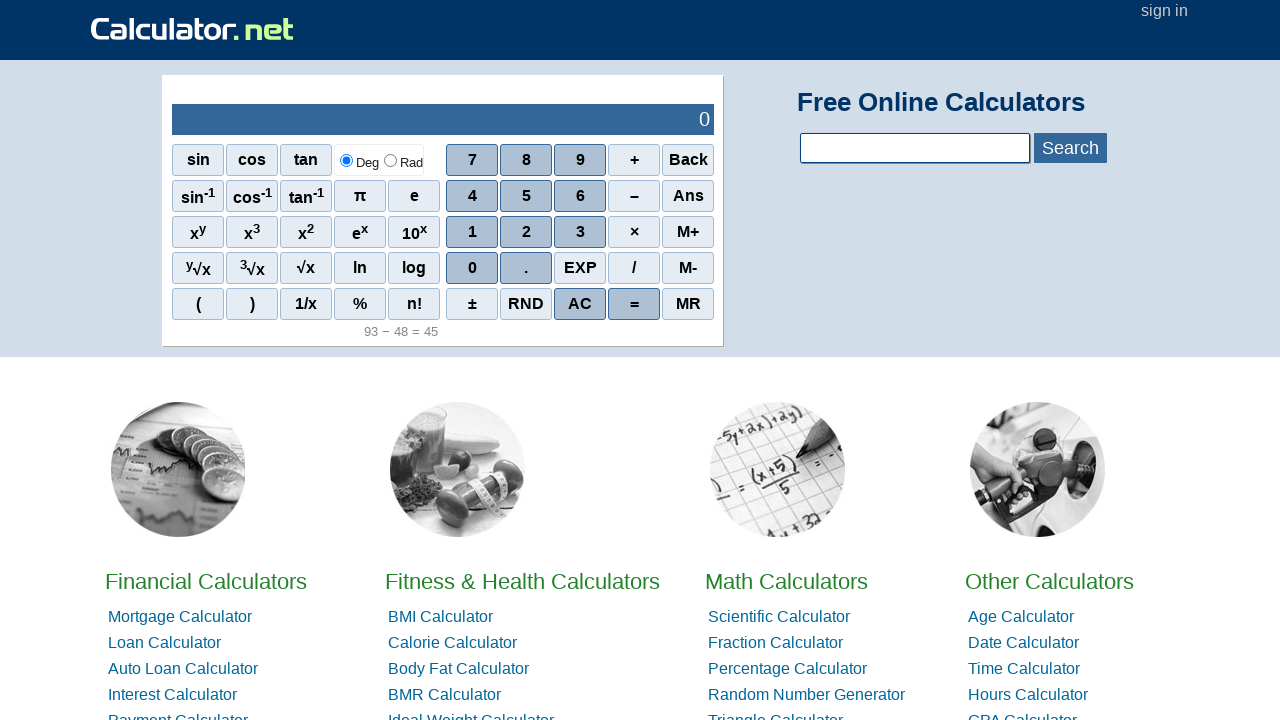

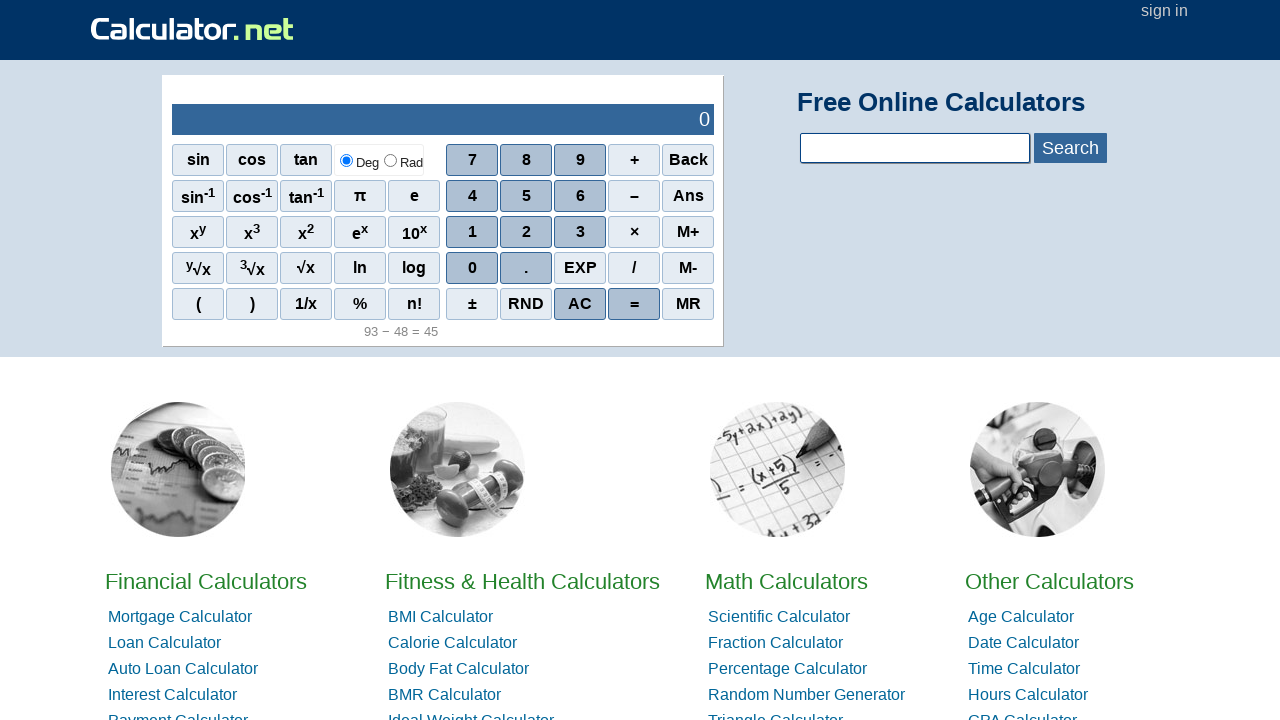